Tests navigation to the signup page and verifies the URL changes correctly

Starting URL: https://vue-demo.daniel-avellaneda.com

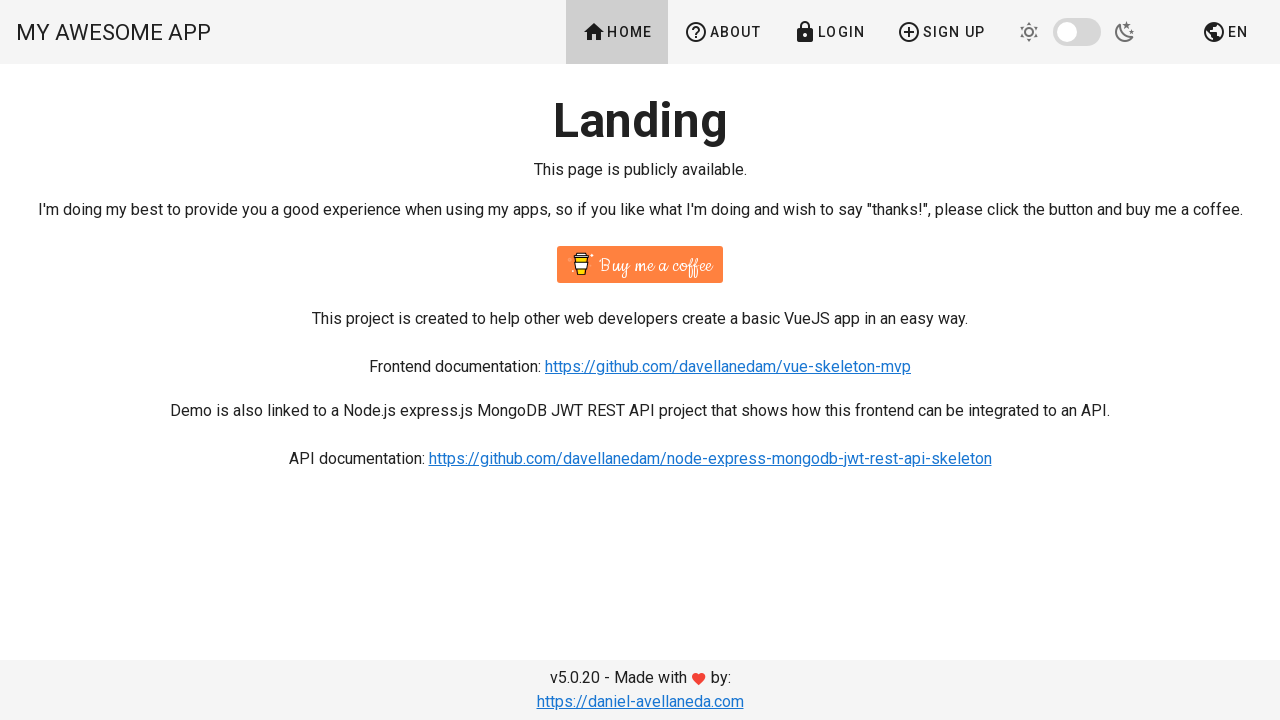

Clicked on signup link/button at (941, 32) on a[href='/signup'], button:has-text('Sign up'), a:has-text('Sign up')
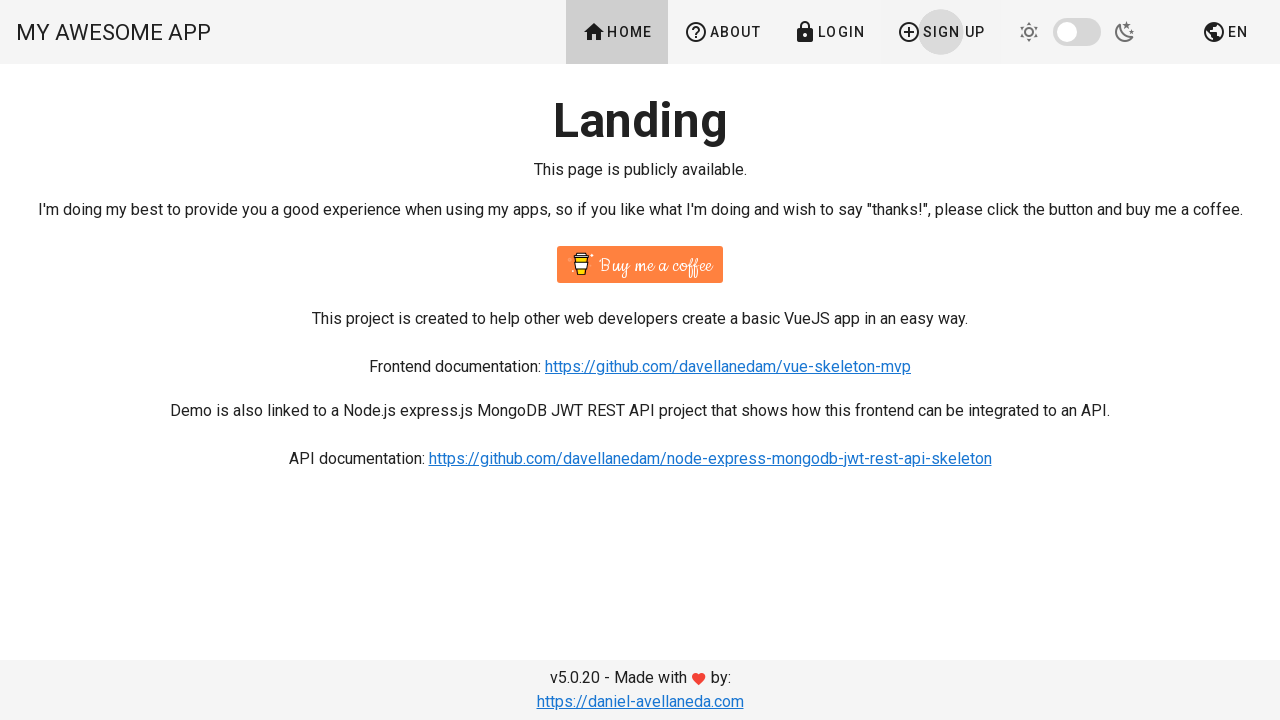

Verified URL changed to signup page
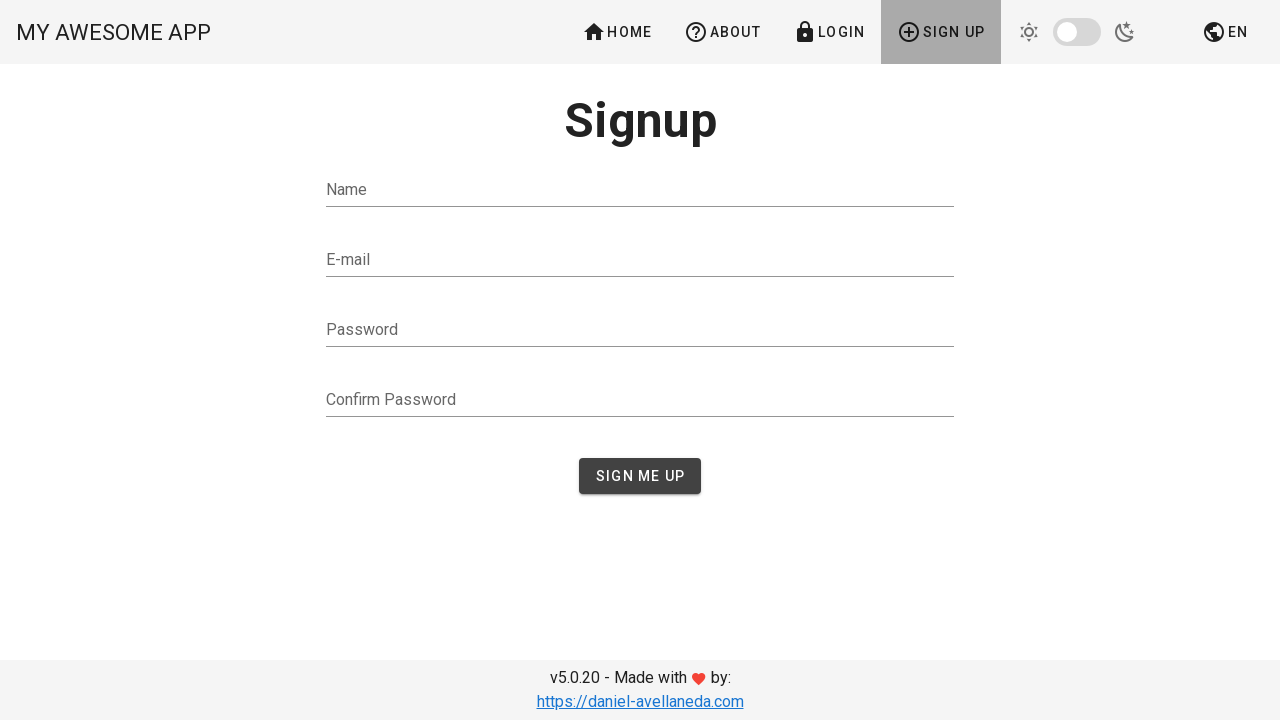

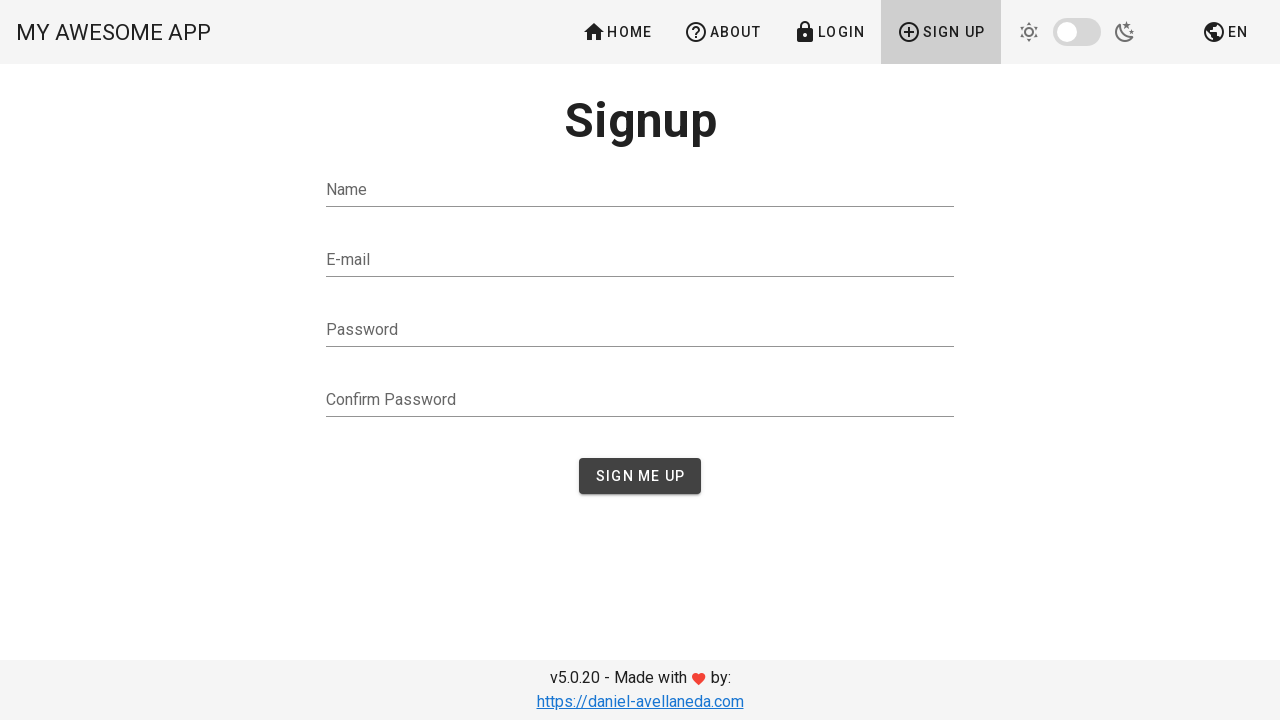